Tests navigation through the-internet.herokuapp.com by clicking on A/B Testing link, verifying content, navigating back, then clicking Add/Remove Elements and interacting with the button.

Starting URL: http://the-internet.herokuapp.com/?ref=hackernoon.com

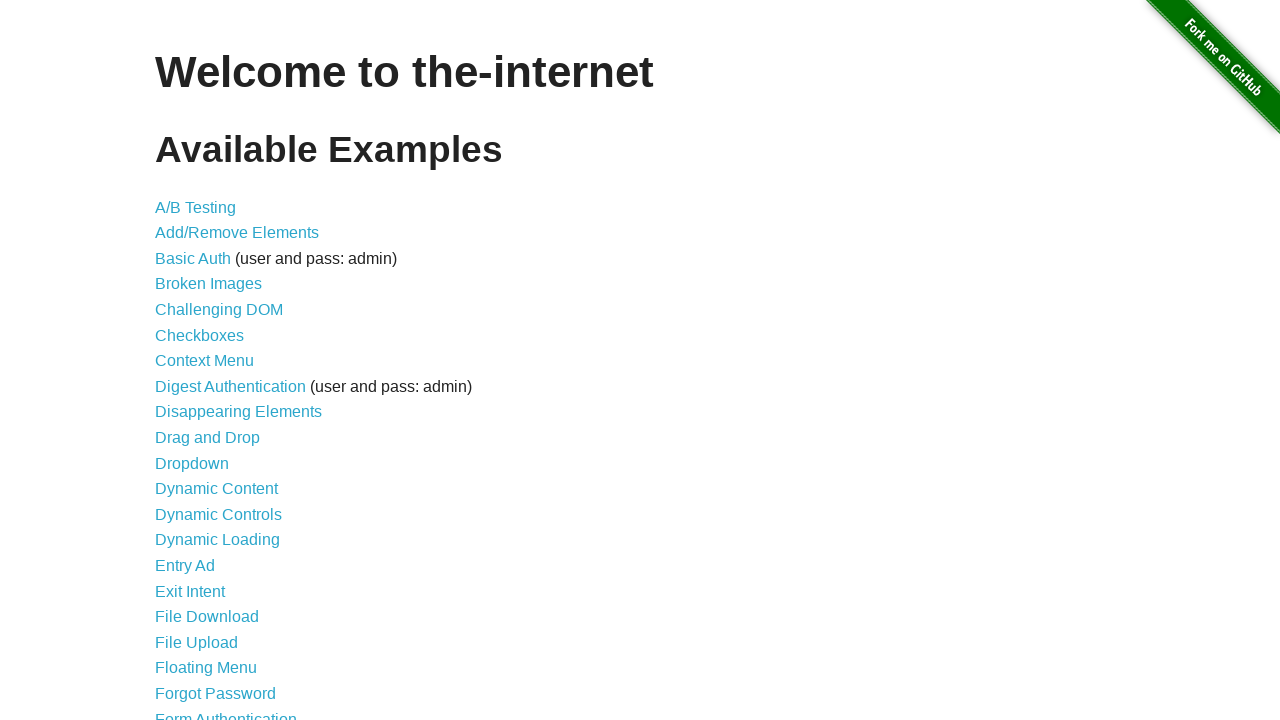

Clicked on A/B Testing link at (196, 207) on xpath=//a[contains(text(),'A/B Testing')]
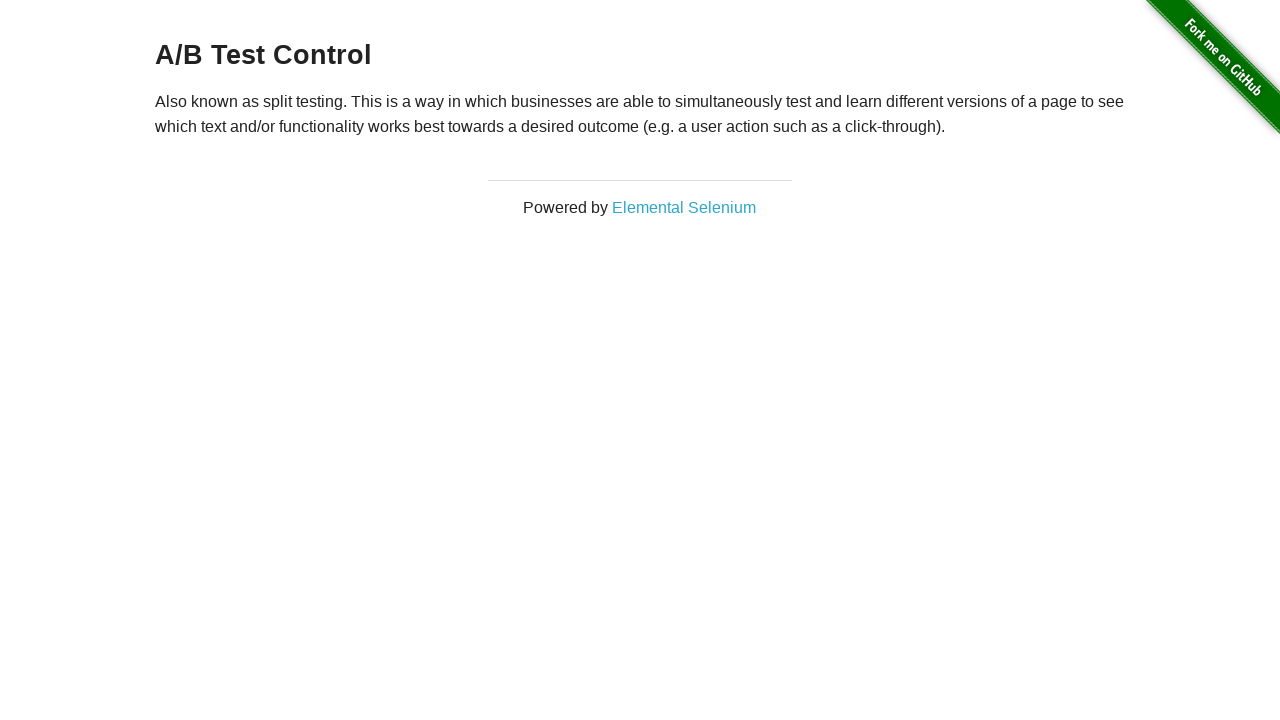

A/B Testing page loaded - h3 element appeared
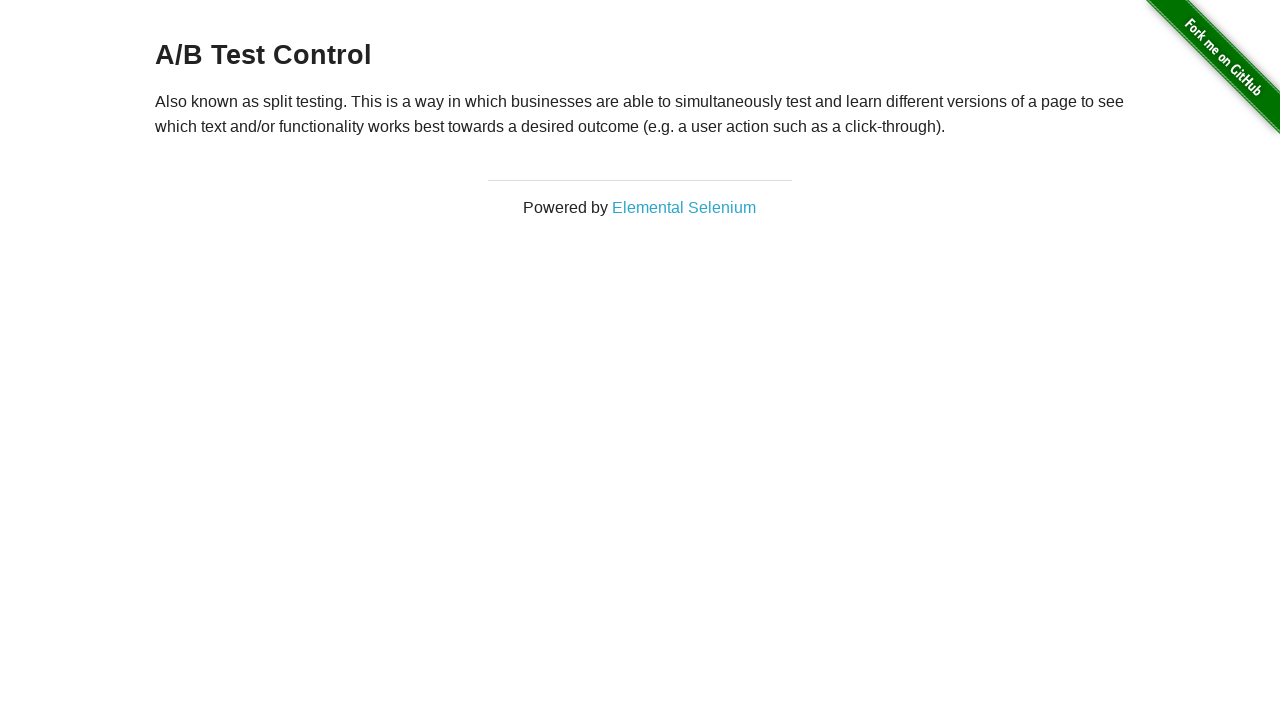

Verified paragraph content is present on A/B Testing page
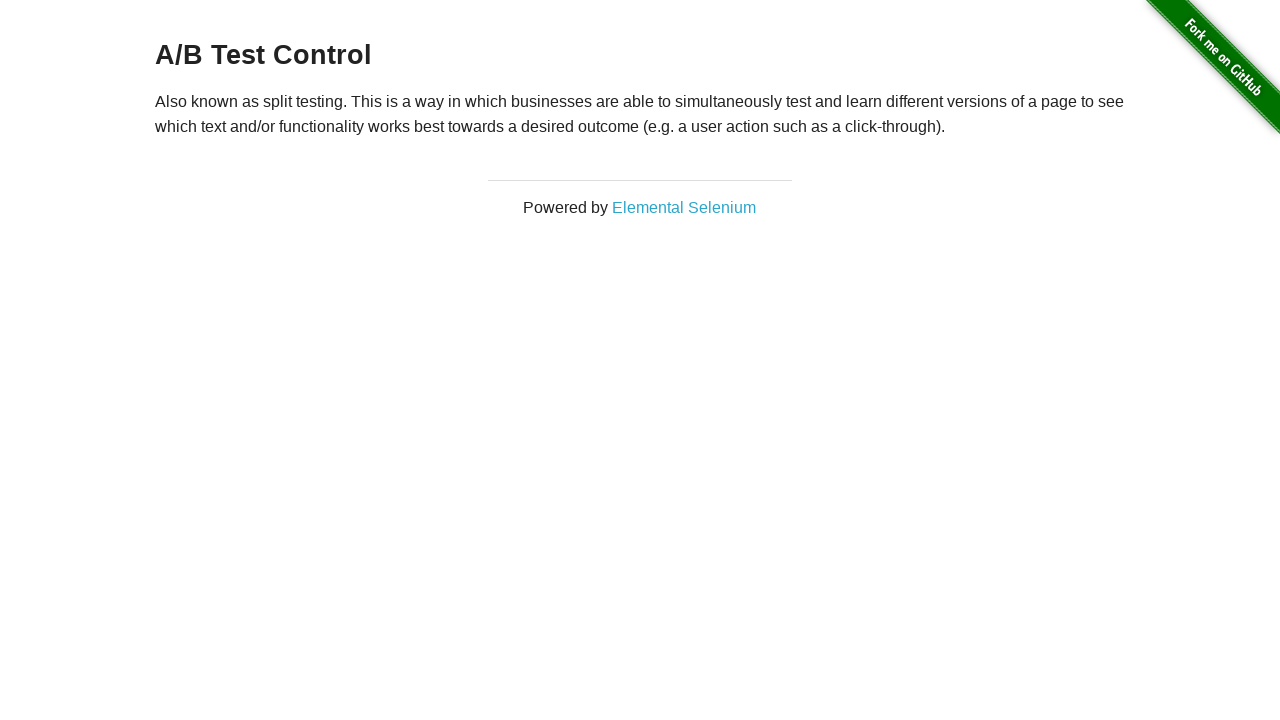

Navigated back to the-internet.herokuapp.com main page
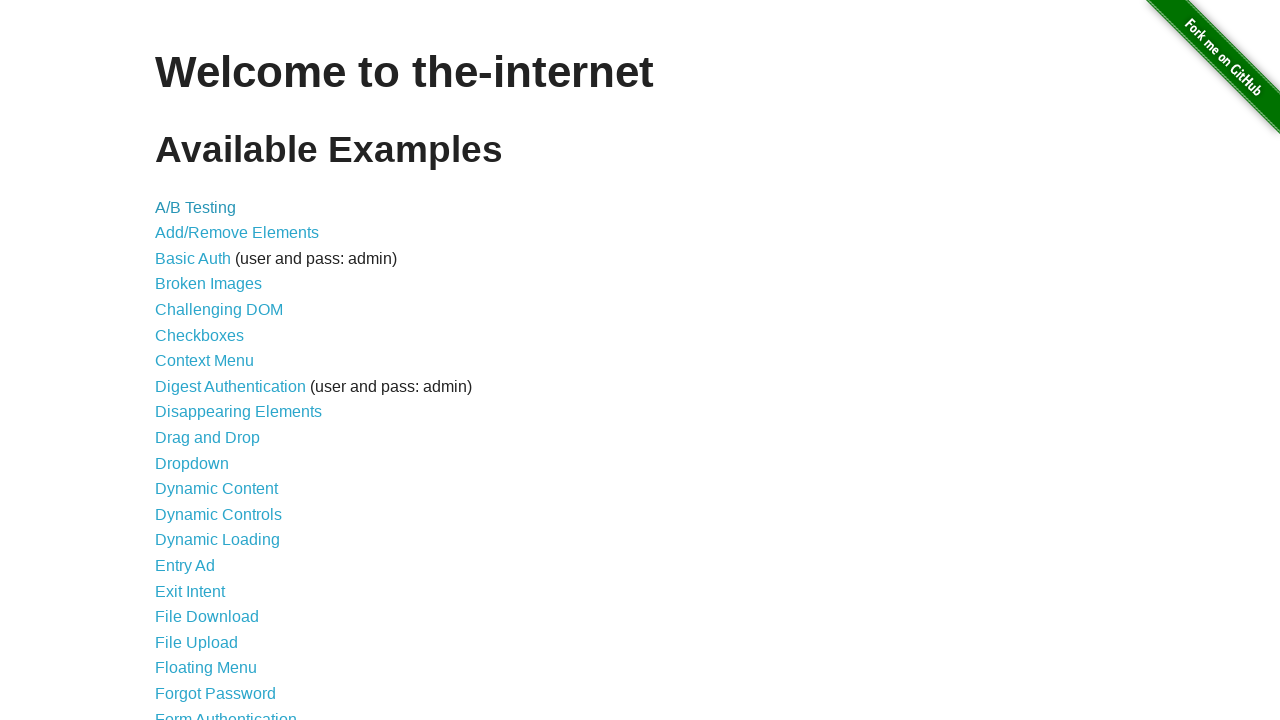

Clicked on Add/Remove Elements link at (237, 233) on xpath=//a[contains(text(),'Add/Remove Elements')]
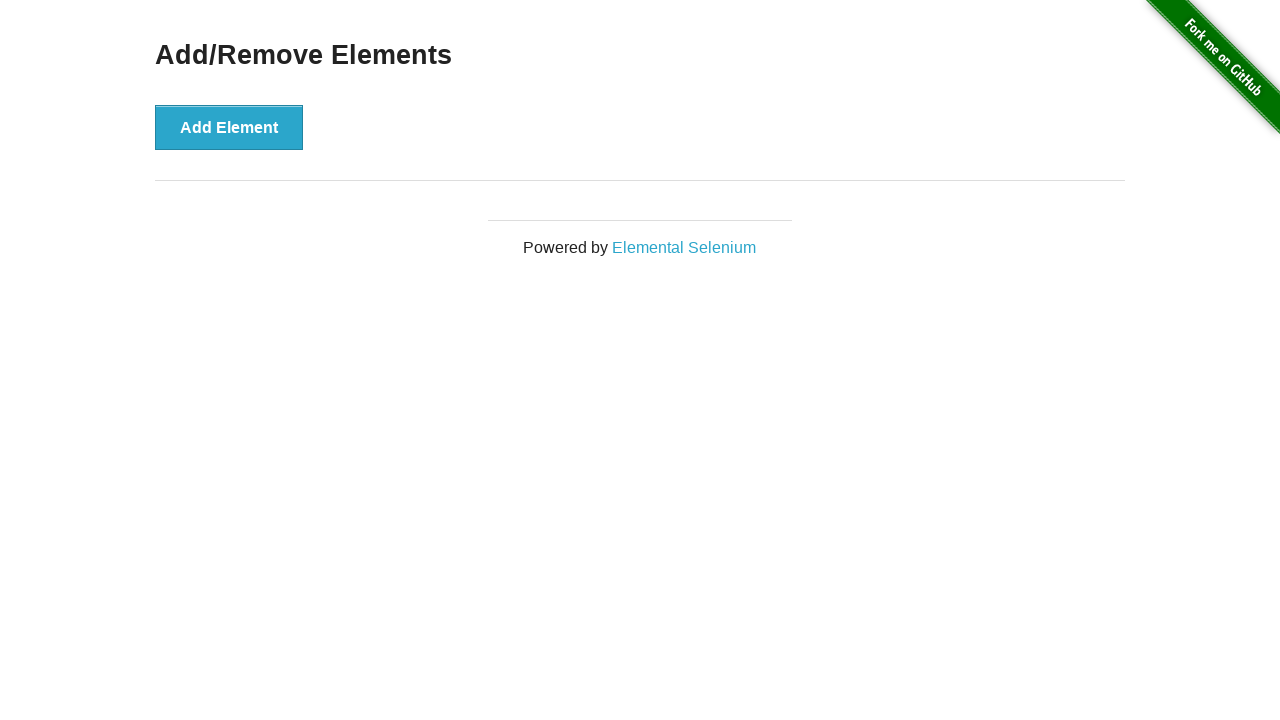

Clicked the Add Element button at (229, 127) on button
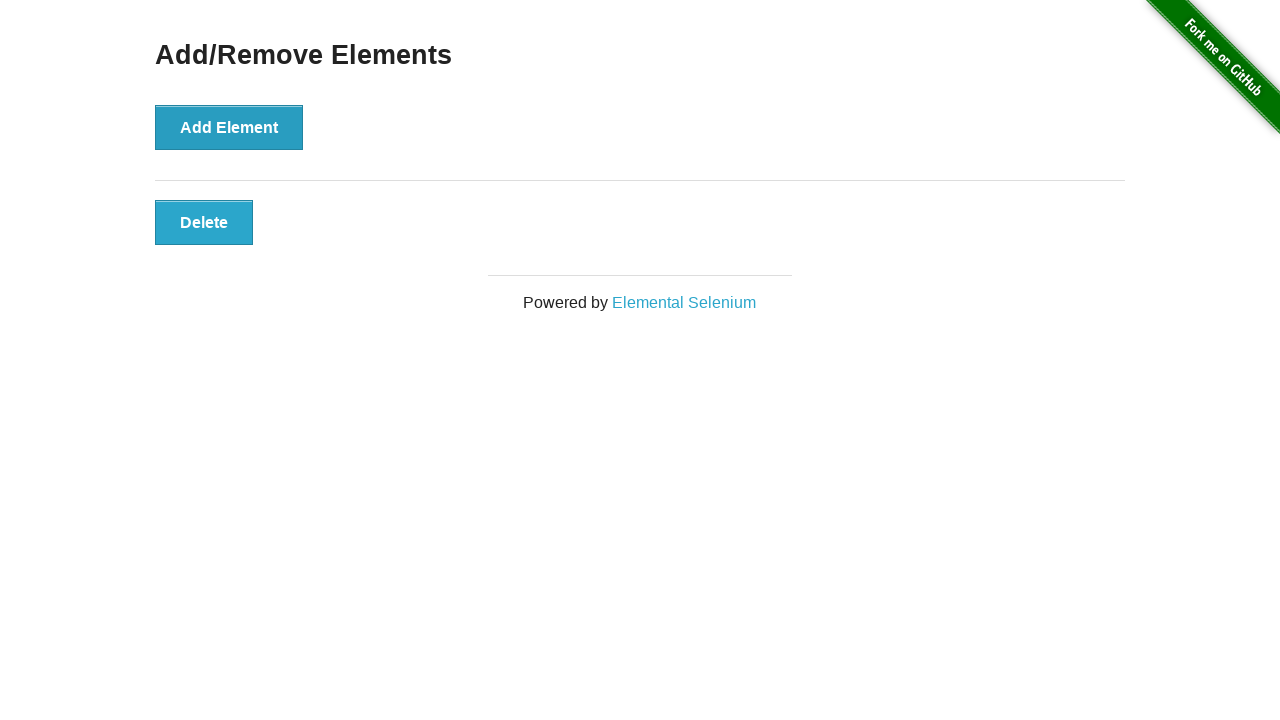

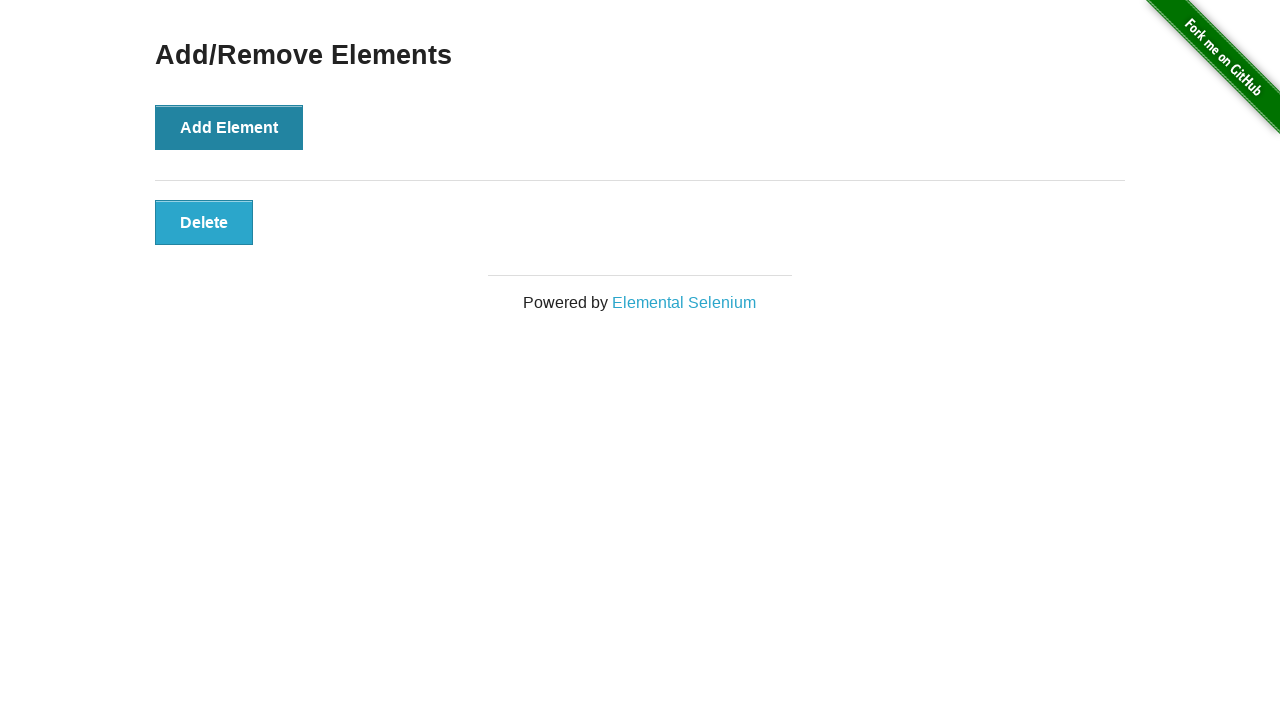